Tests add-to-cart functionality by clicking the add to cart button on a product and verifying the product appears in the cart

Starting URL: https://bstackdemo.com/

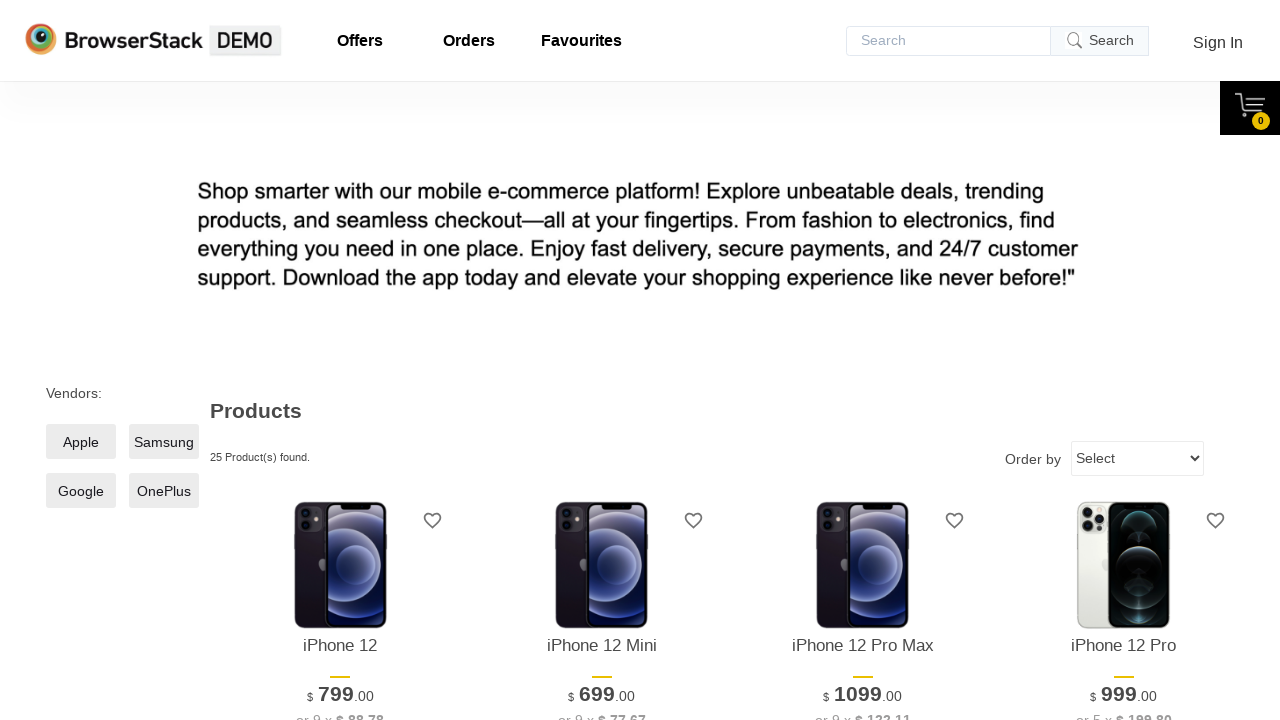

Retrieved product name before adding to cart
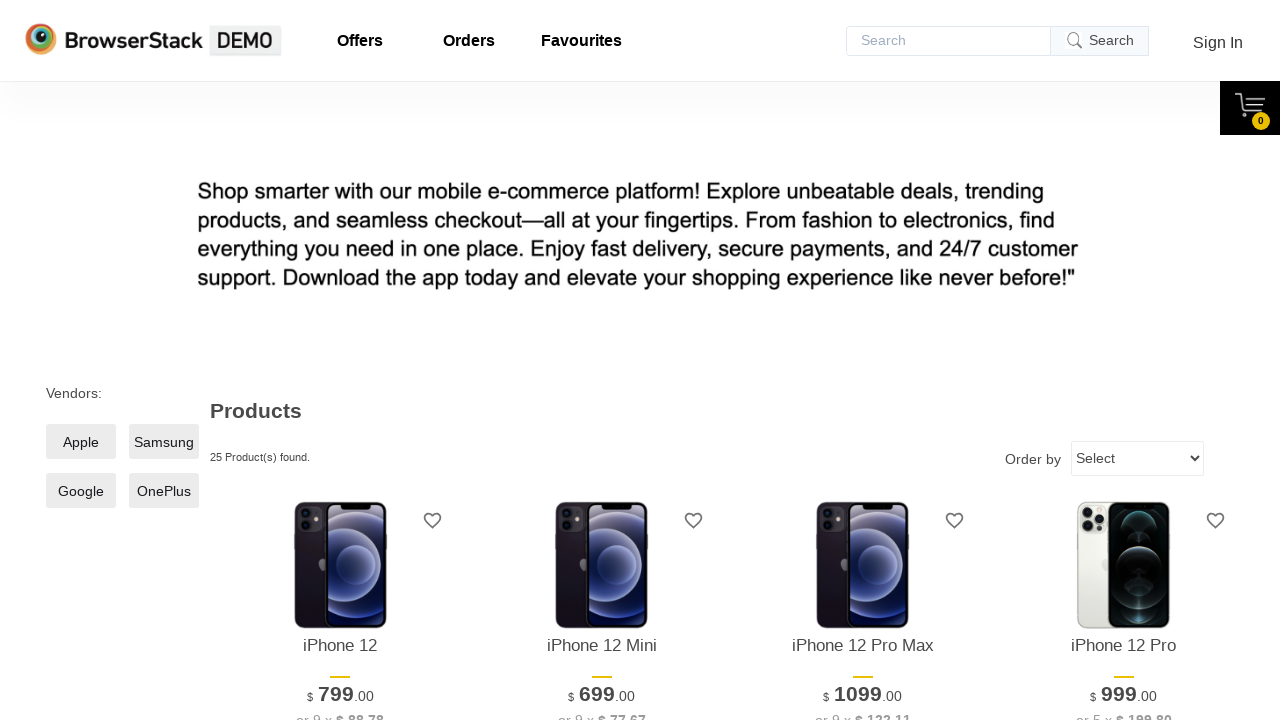

Clicked add to cart button on product at (863, 361) on #\33 > .shelf-item__buy-btn
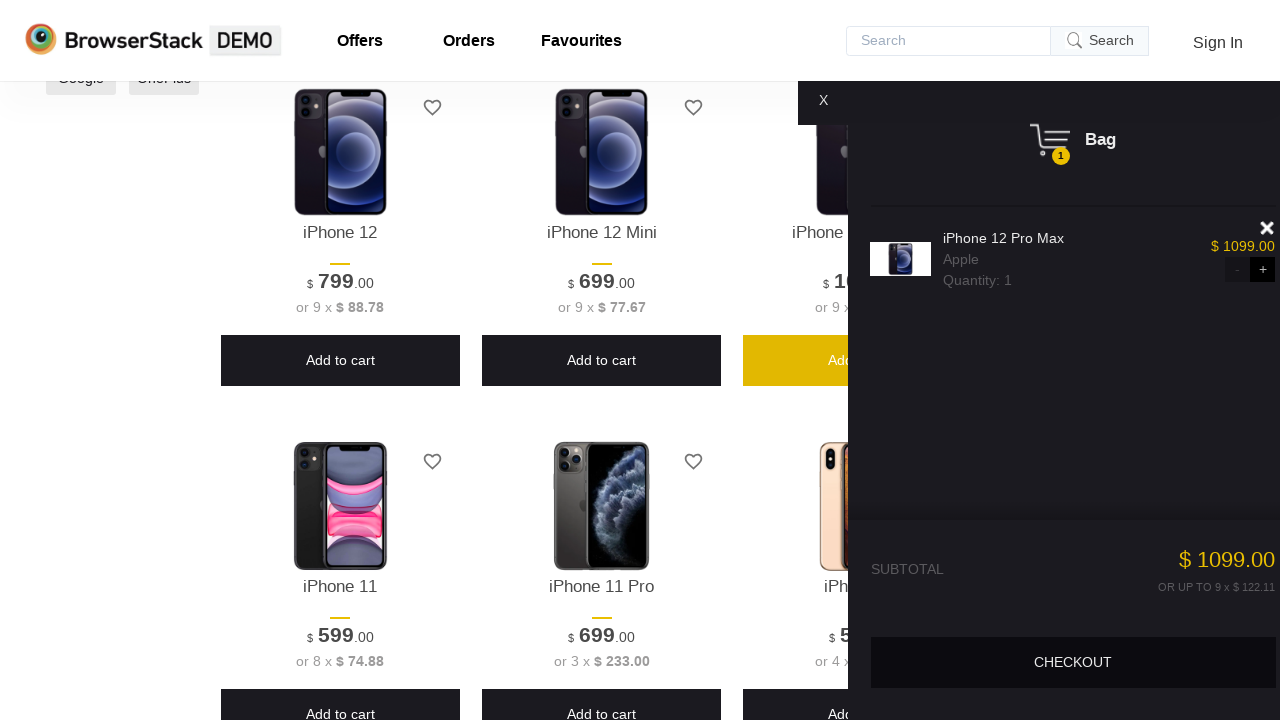

Cart opened successfully
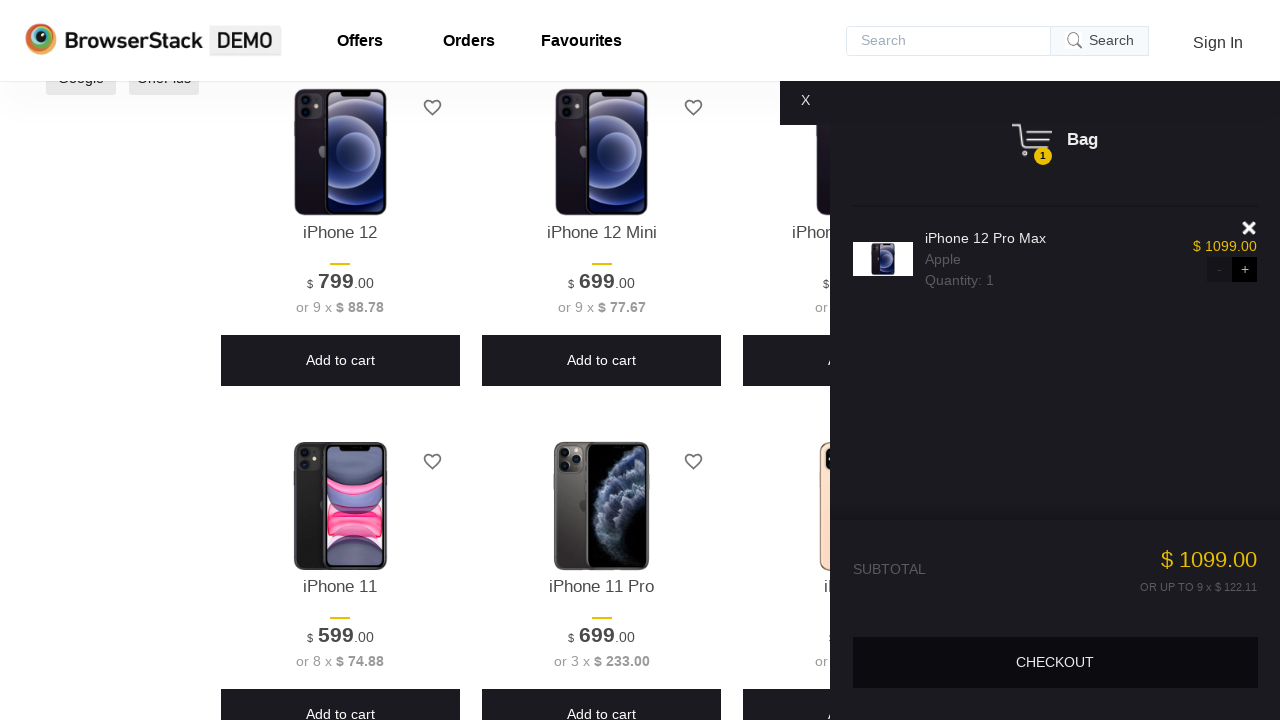

Retrieved product name from cart
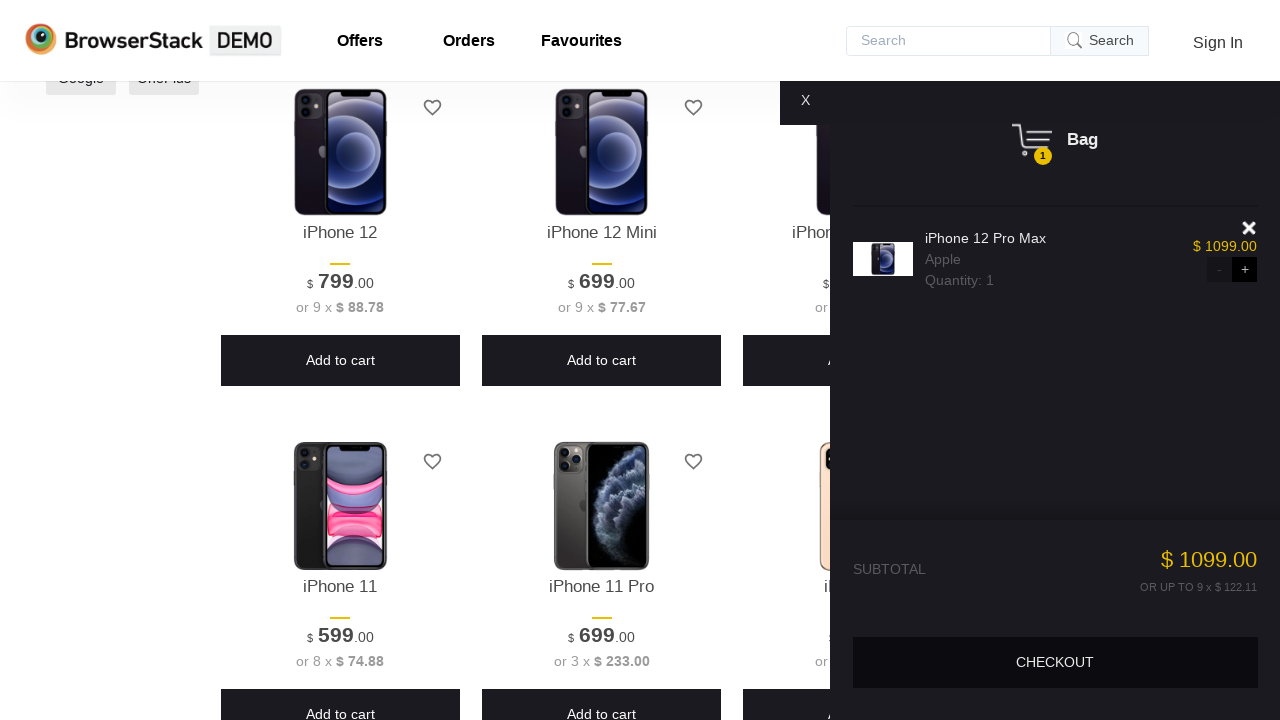

Verified product in cart matches the product added
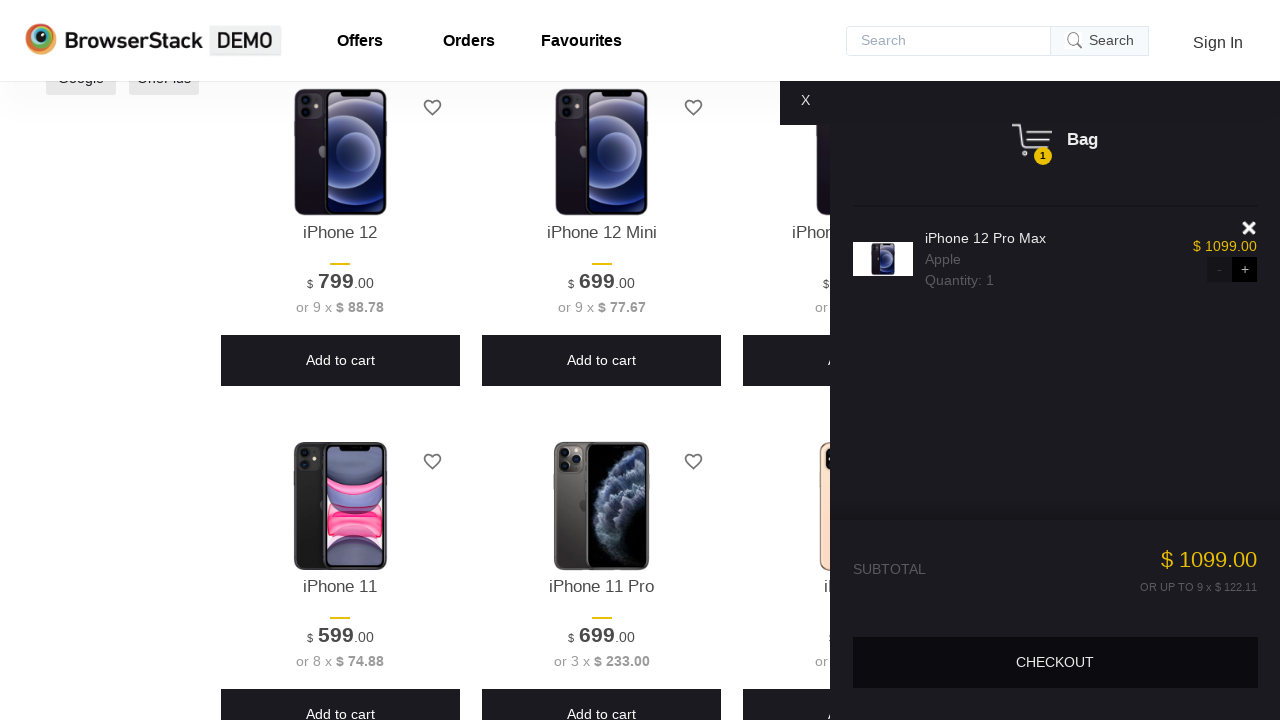

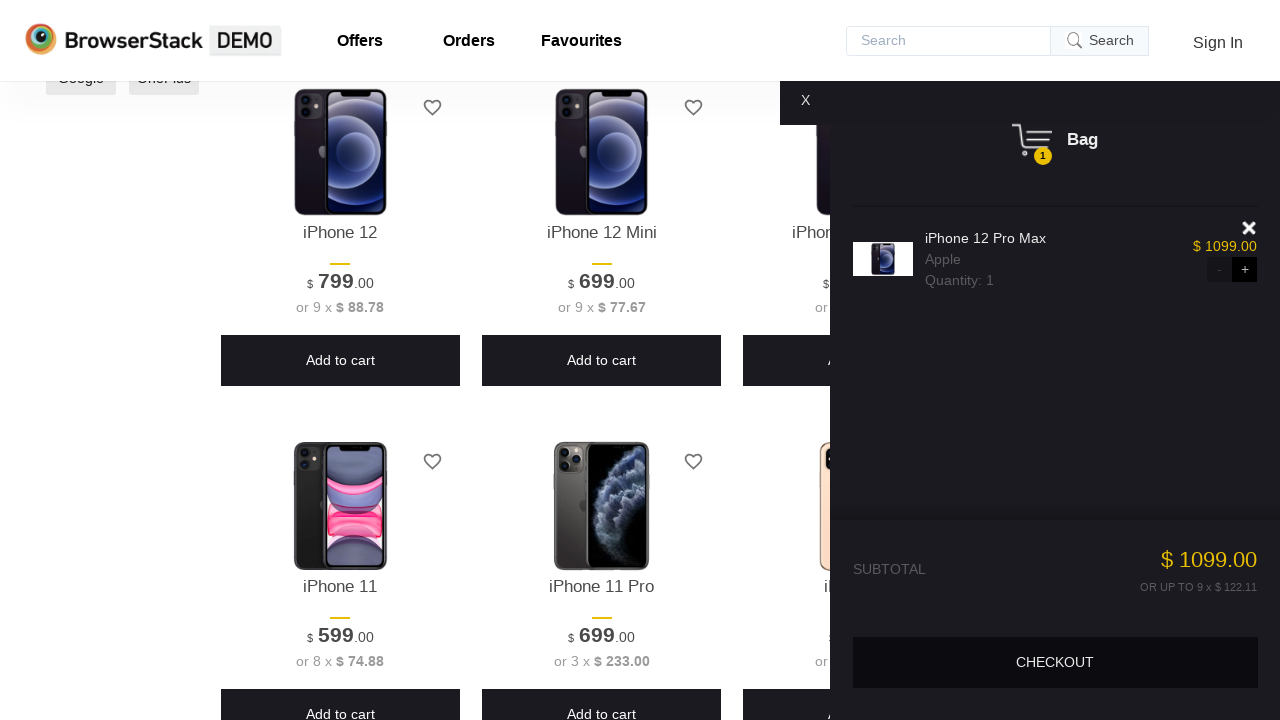